Tests scrolling page content by filling in name and date fields that may require scrolling

Starting URL: http://formy-project.herokuapp.com/scroll

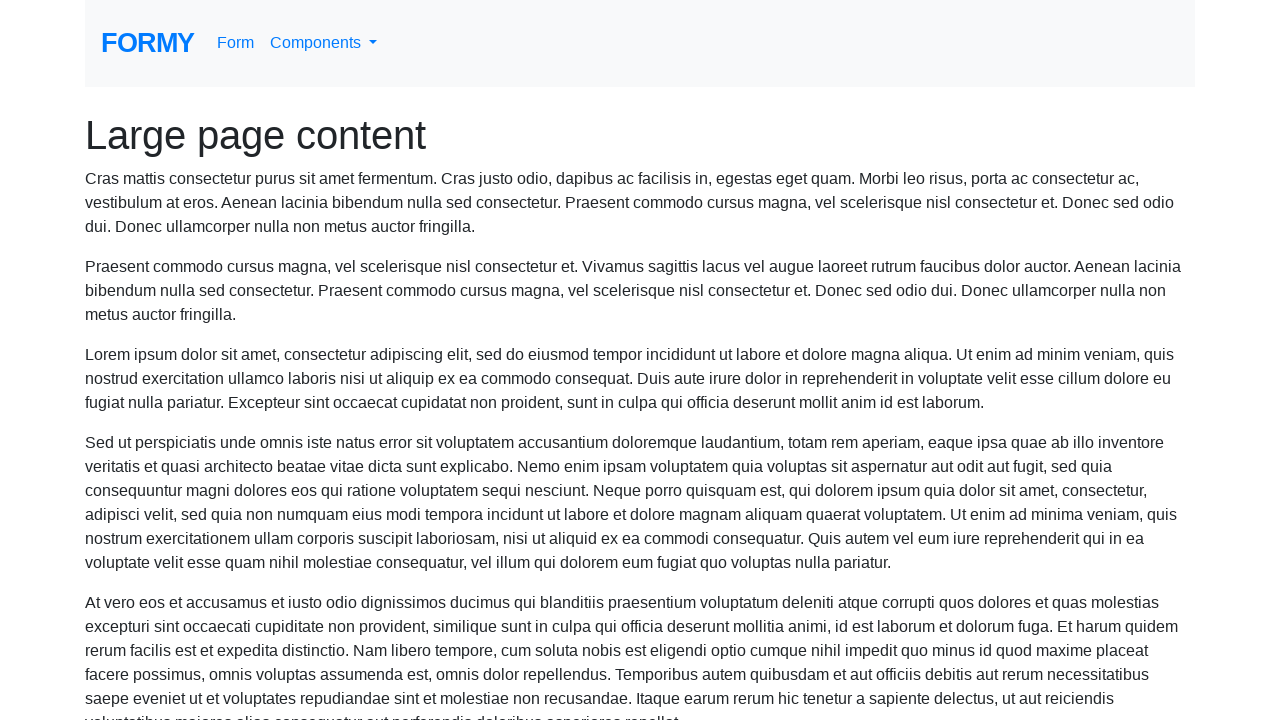

Scrolled name field into view
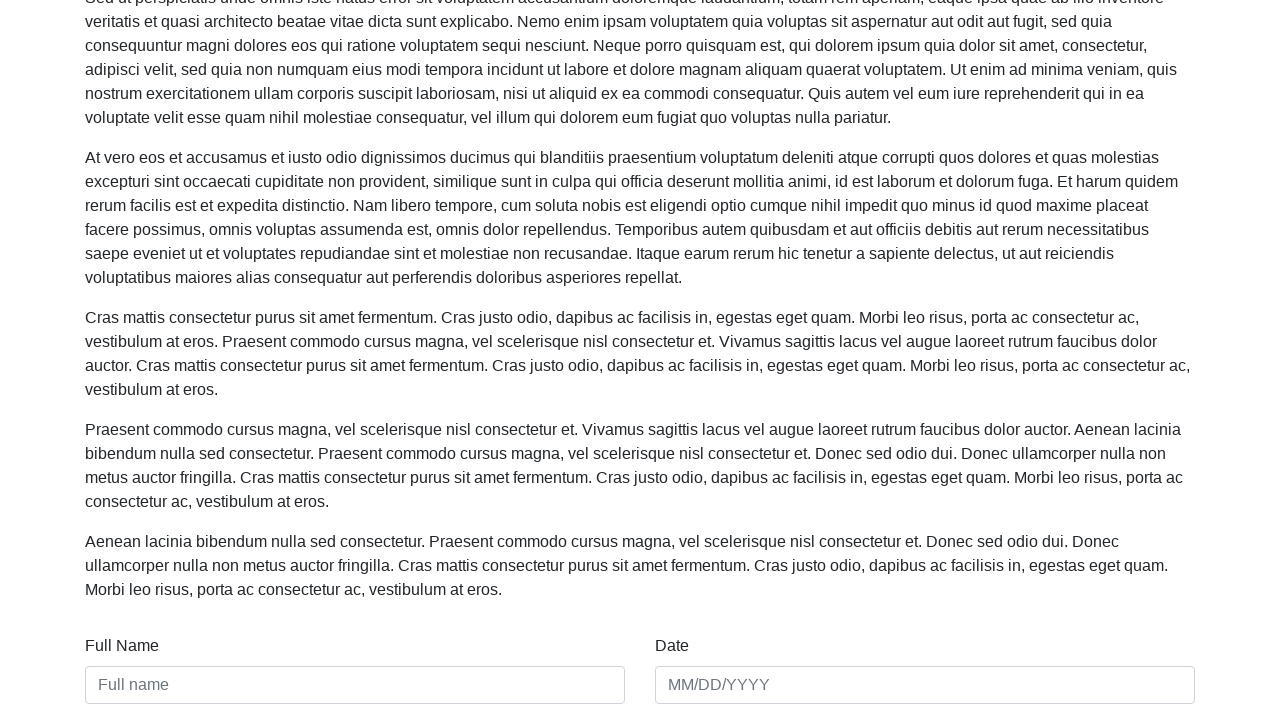

Filled name field with 'Marcus' on #name
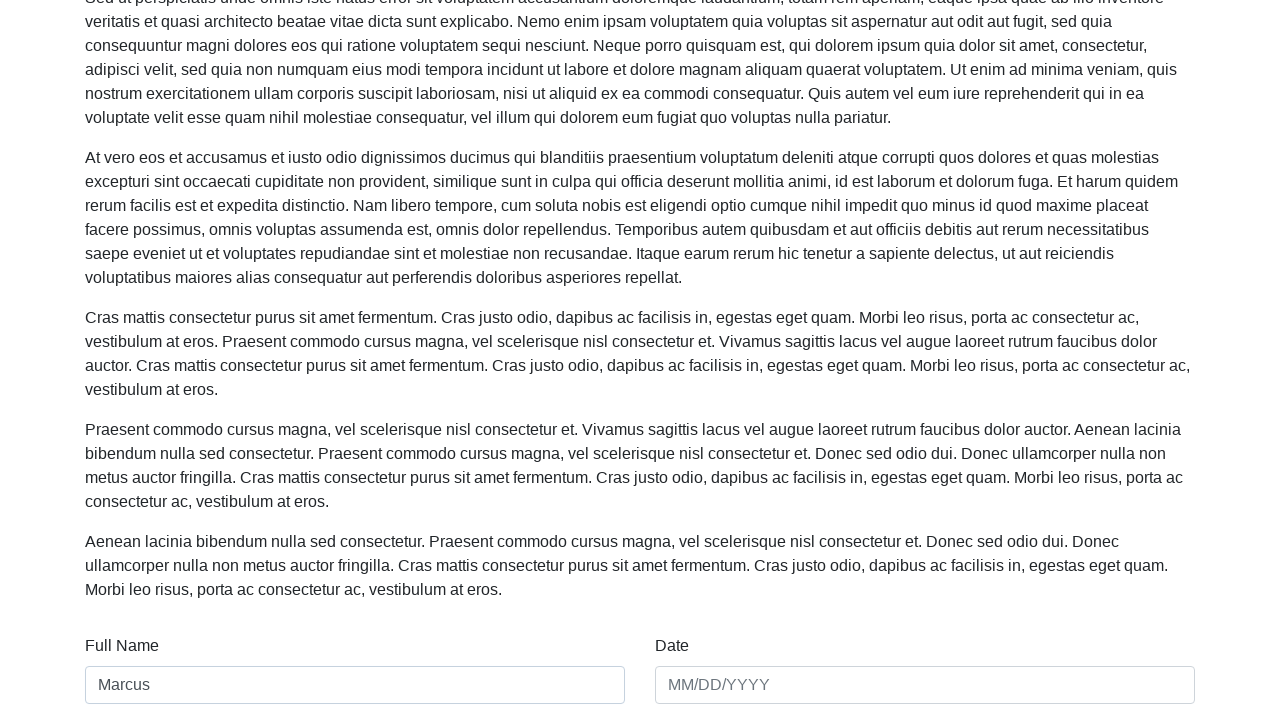

Filled date field with '07/08/1985' on #date
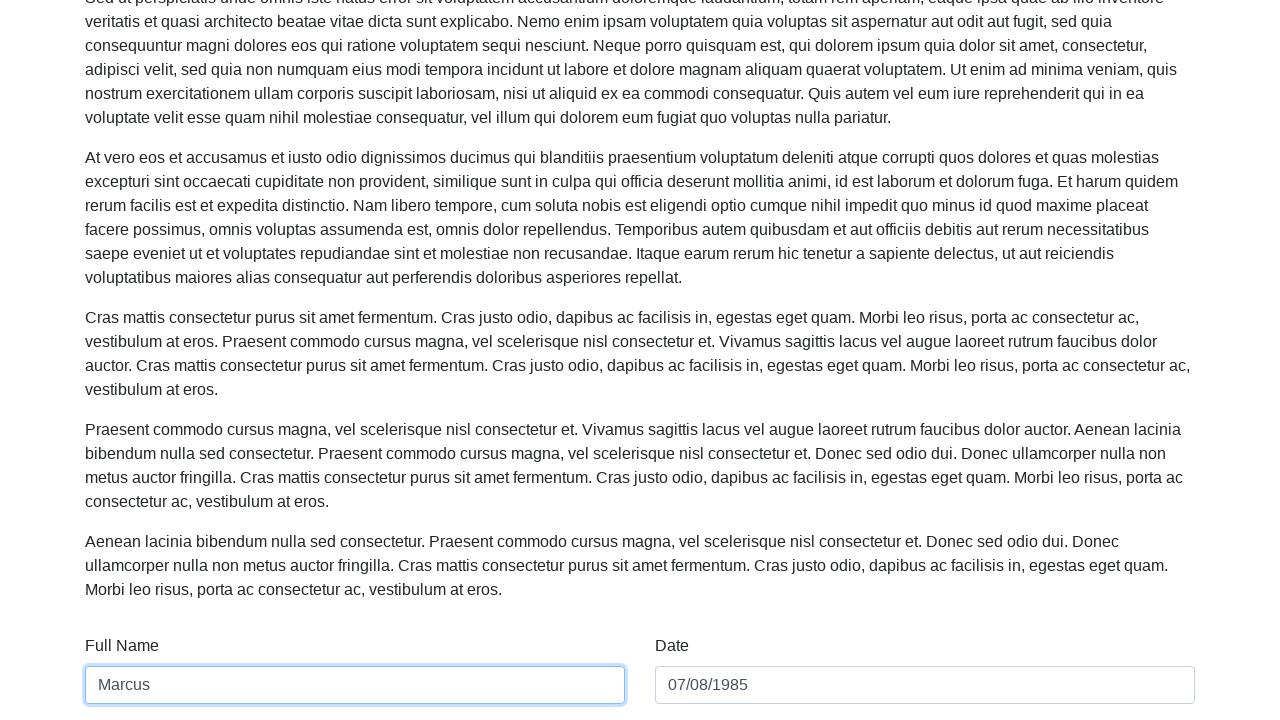

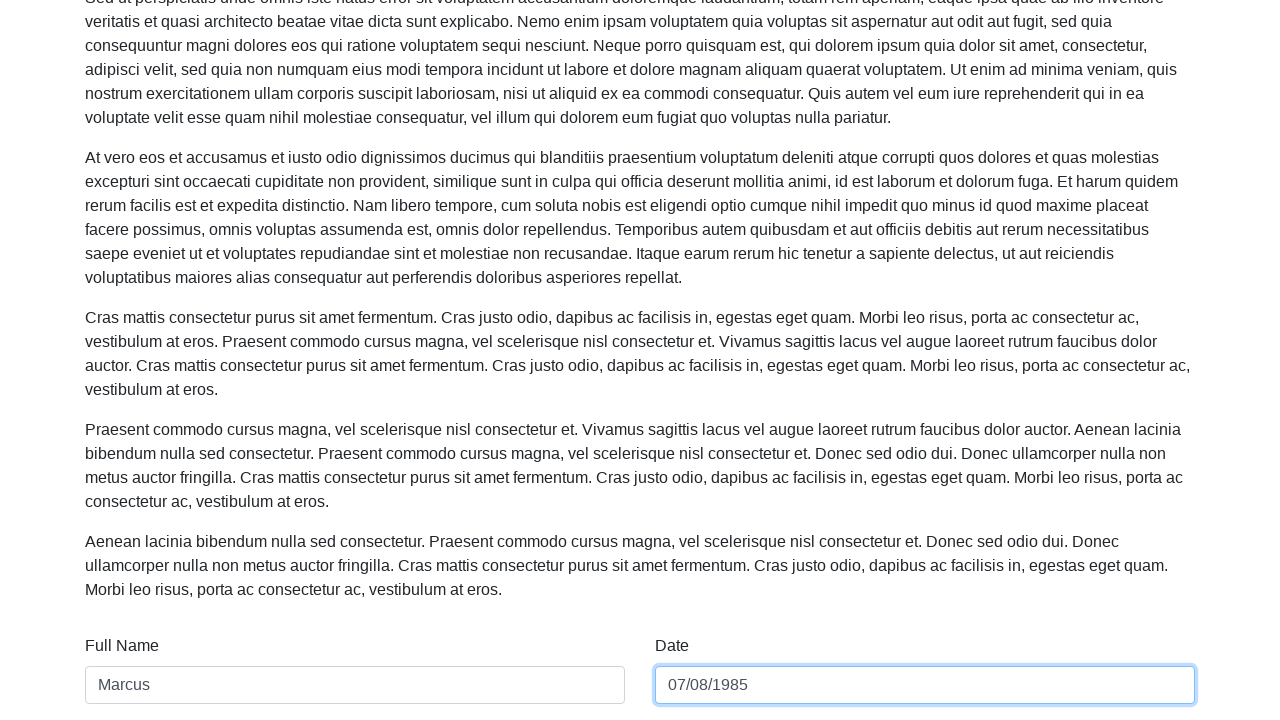